Tests browser multiple window/tab handling by clicking social media links that open in new windows, then iterating through all windows and closing the child windows while keeping the parent window open.

Starting URL: https://opensource-demo.orangehrmlive.com/web/index.php/auth/login

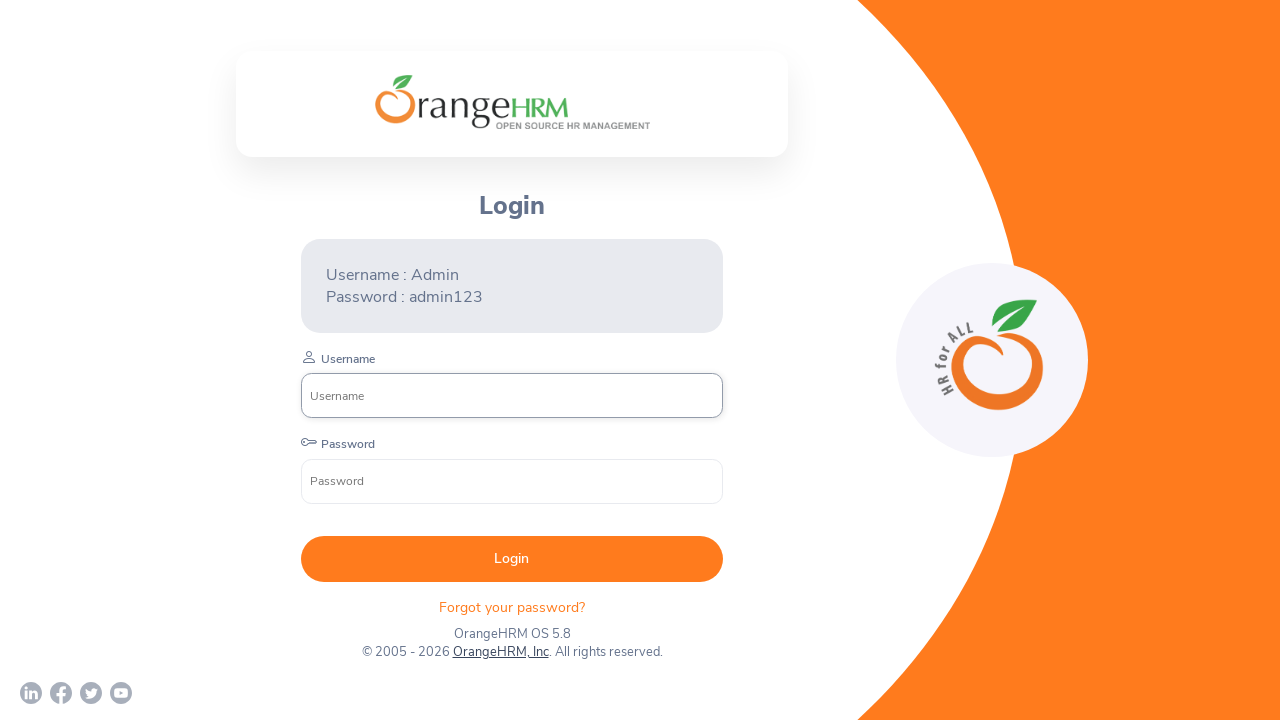

Stored parent page reference
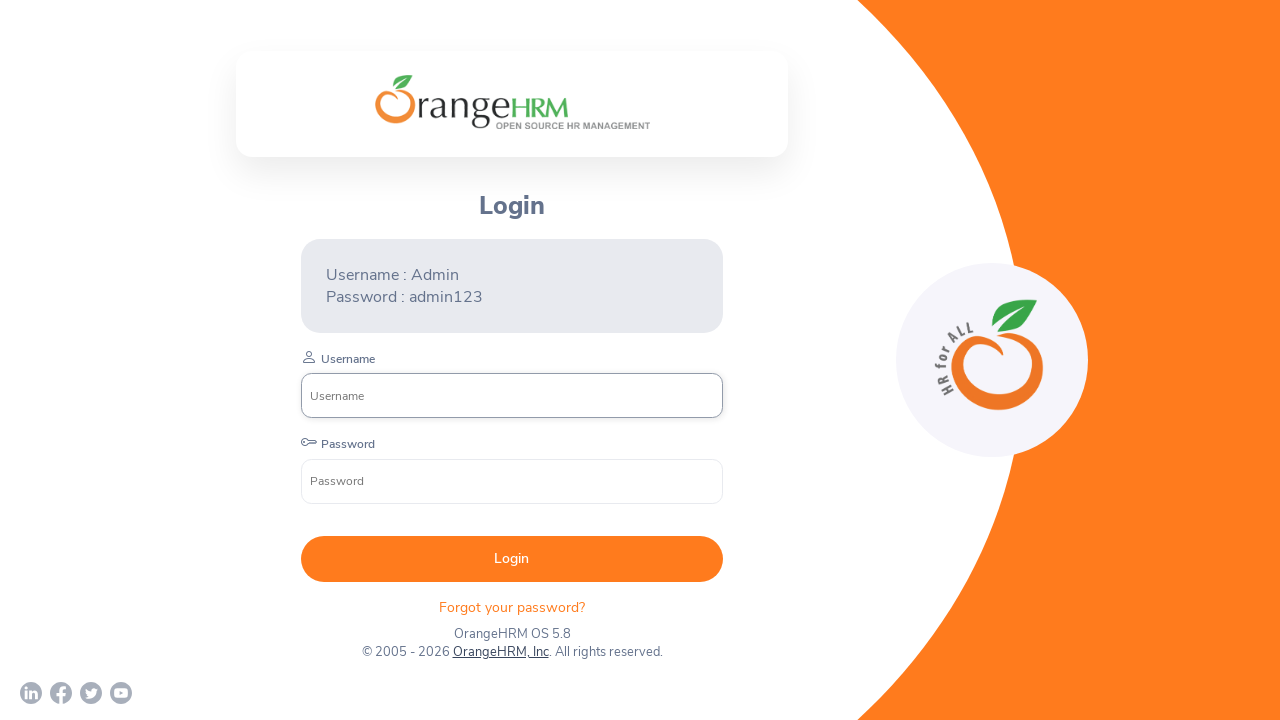

Clicked Twitter social media link to open new window at (91, 693) on a[href*='twitter']
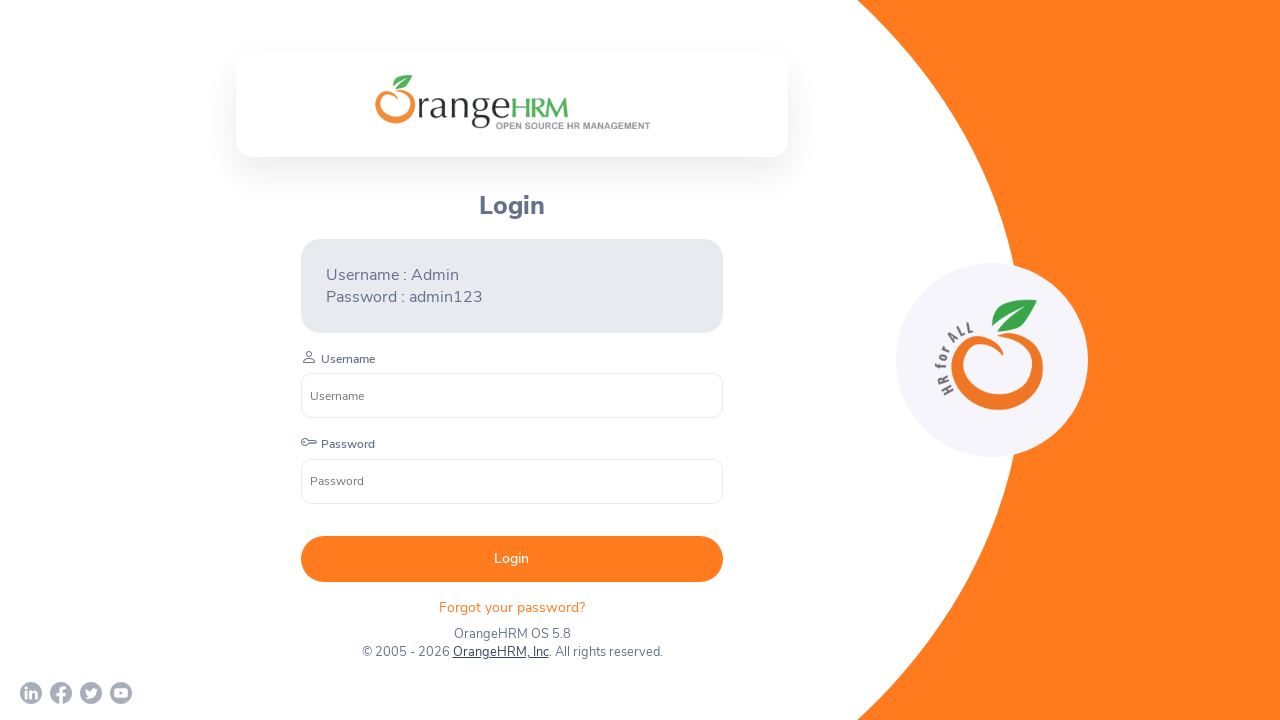

Clicked LinkedIn social media link to open new window at (31, 693) on a[href*='linkedin']
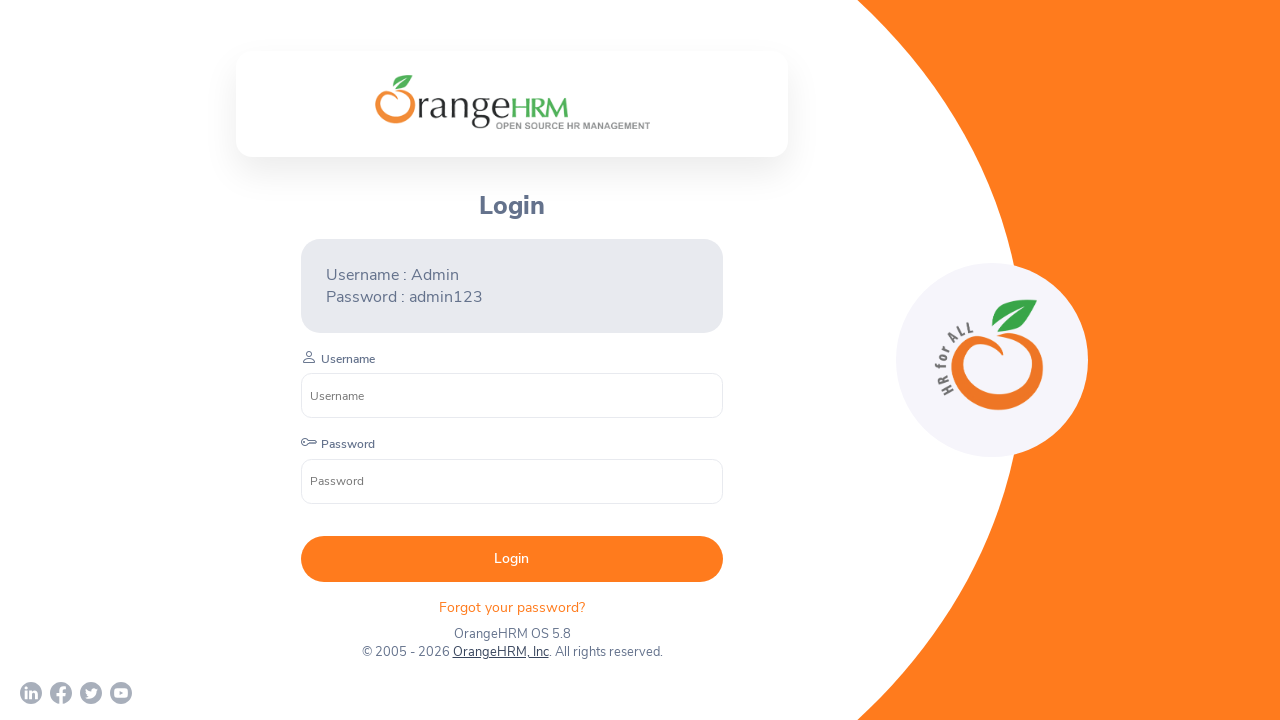

Clicked YouTube social media link to open new window at (121, 693) on a[href*='youtube']
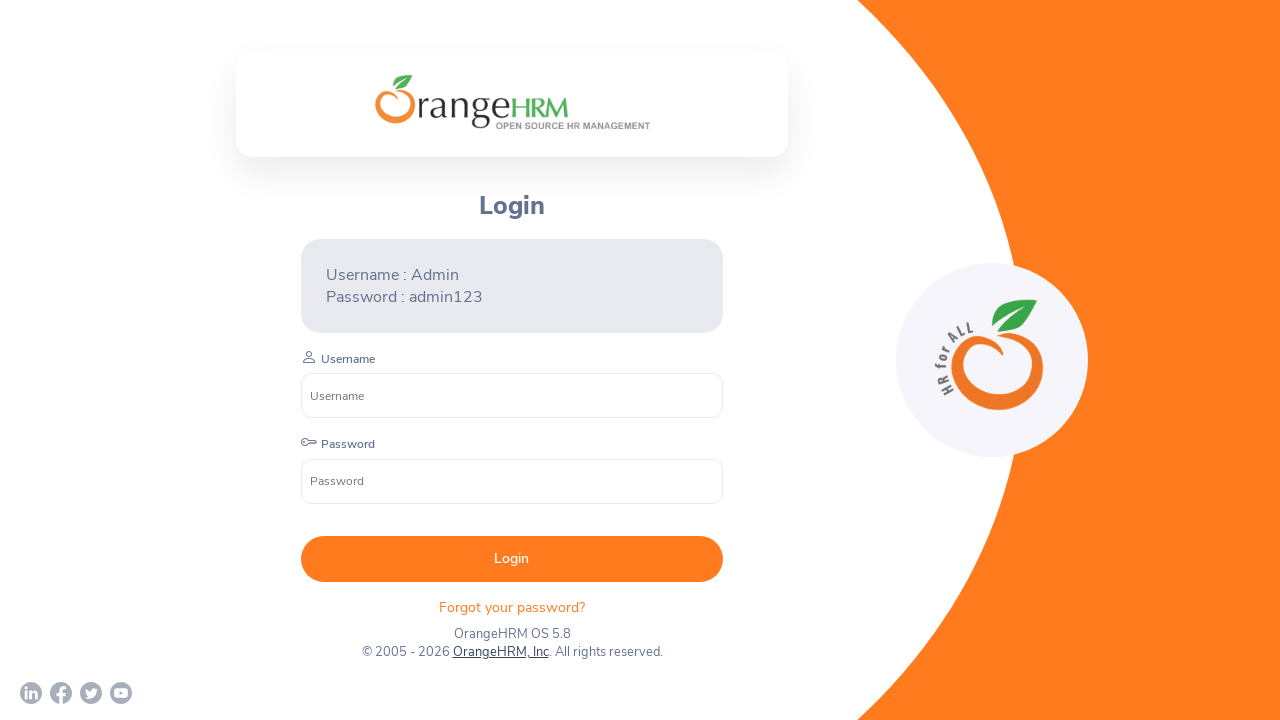

Clicked Facebook social media link to open new window at (61, 693) on a[href*='facebook']
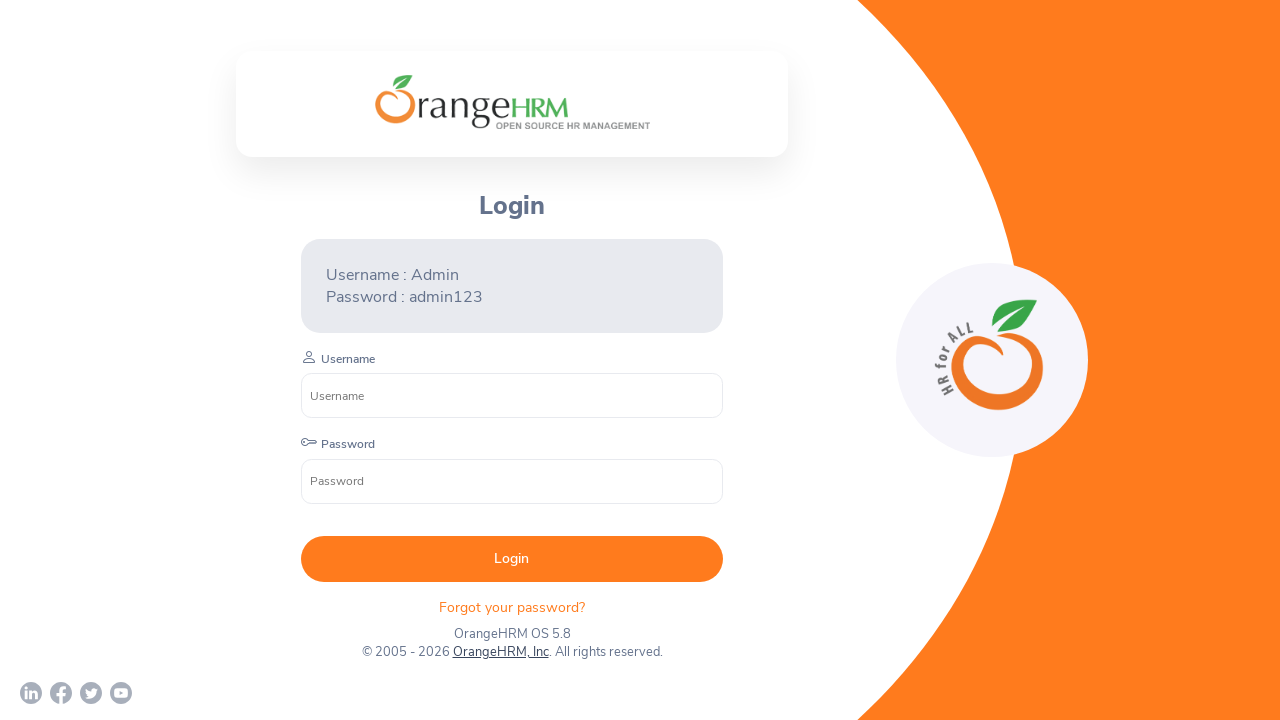

Waited for all new windows to fully open
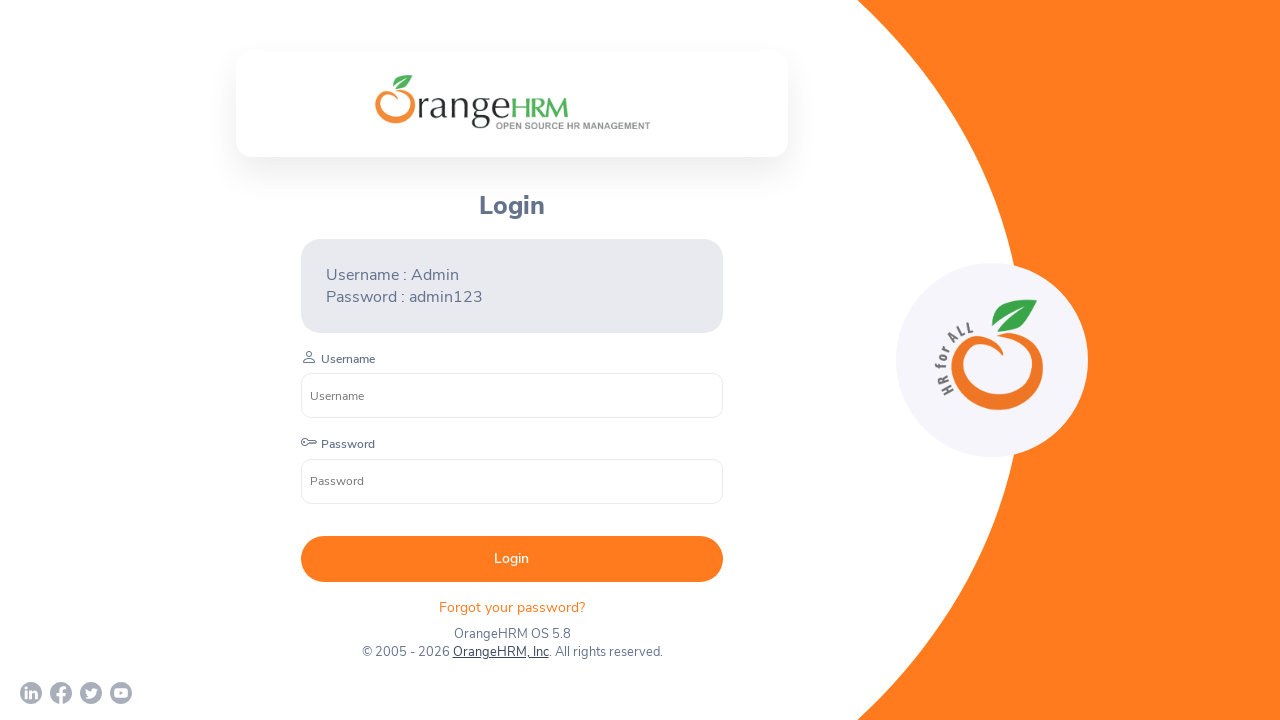

Retrieved all open pages/windows - total count: 5
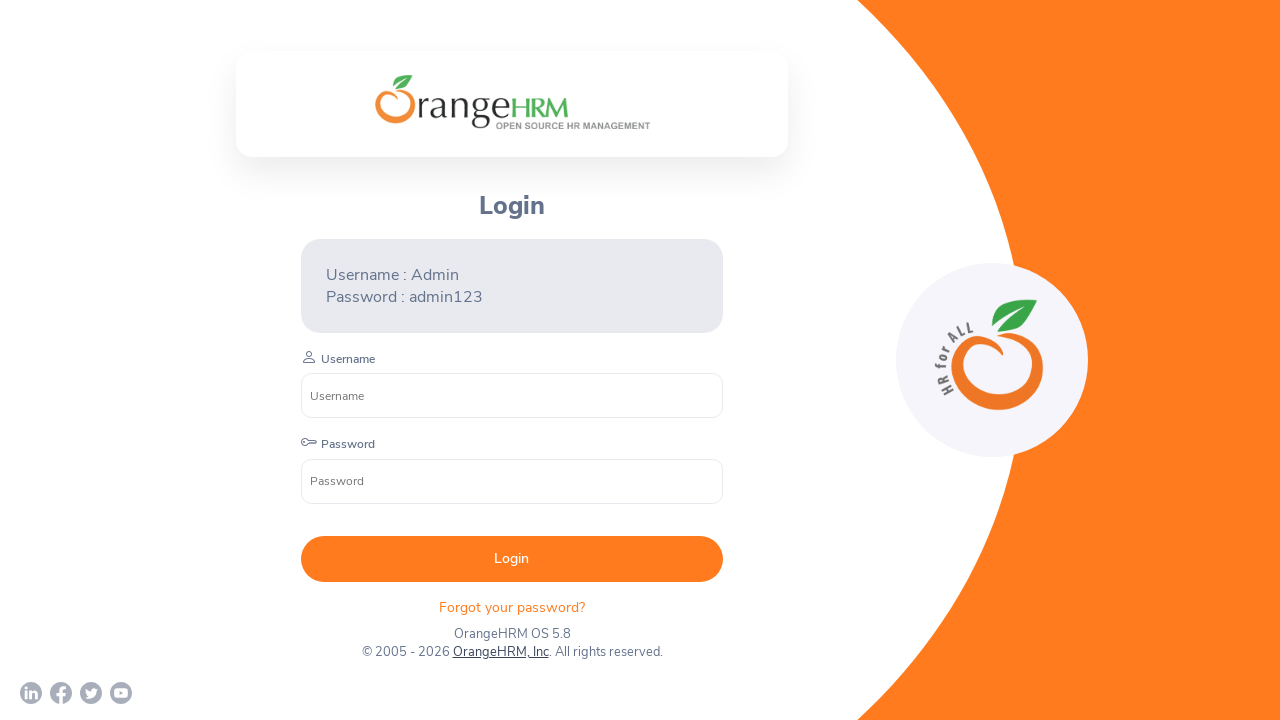

Closed child window while preserving parent window
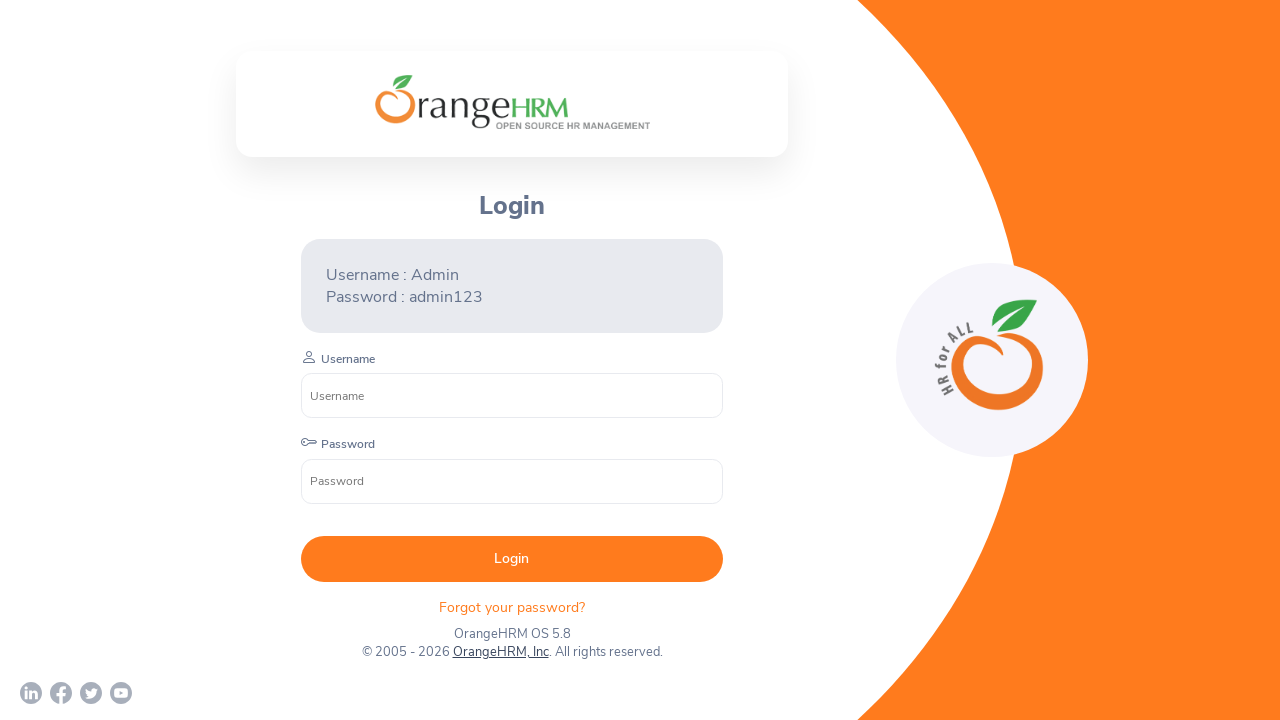

Closed child window while preserving parent window
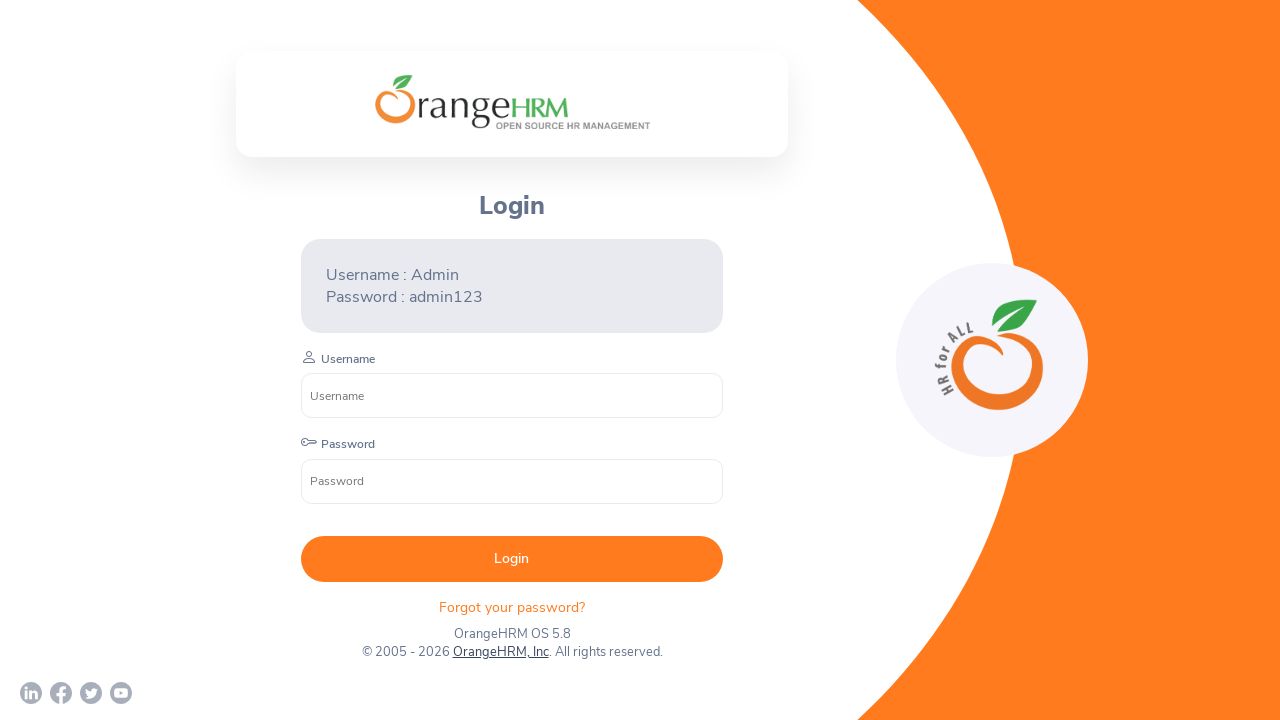

Closed child window while preserving parent window
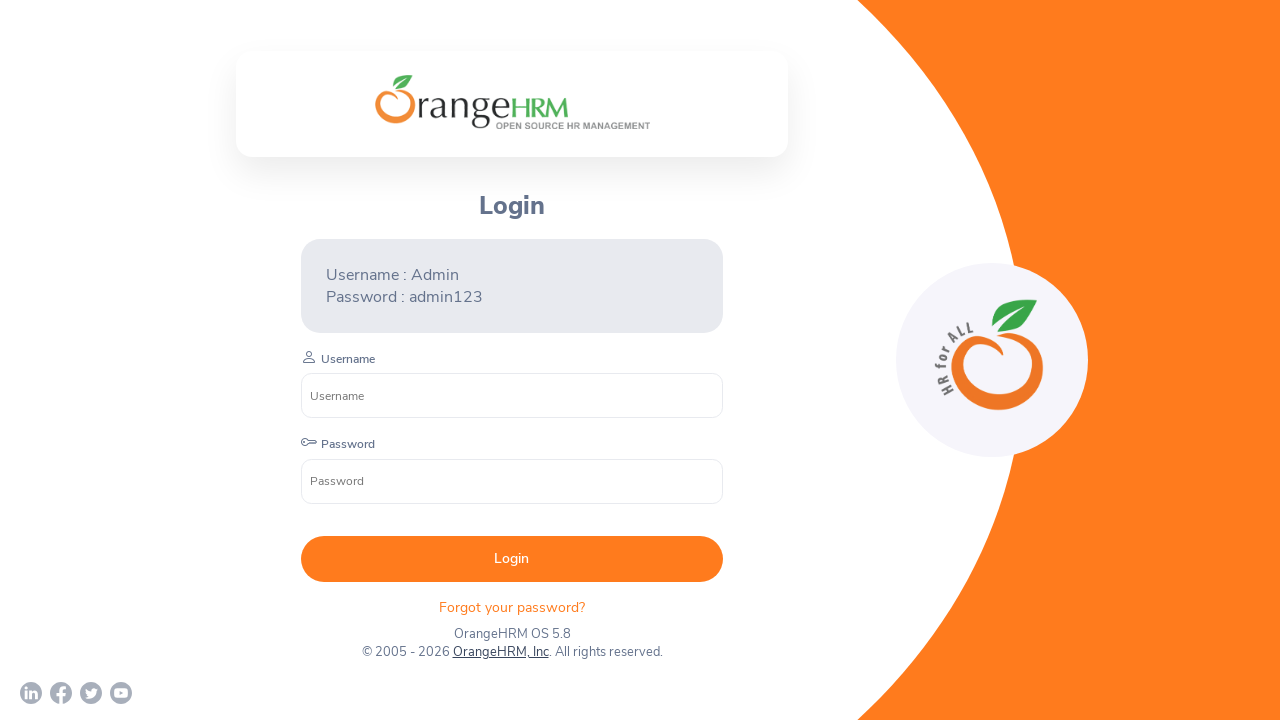

Closed child window while preserving parent window
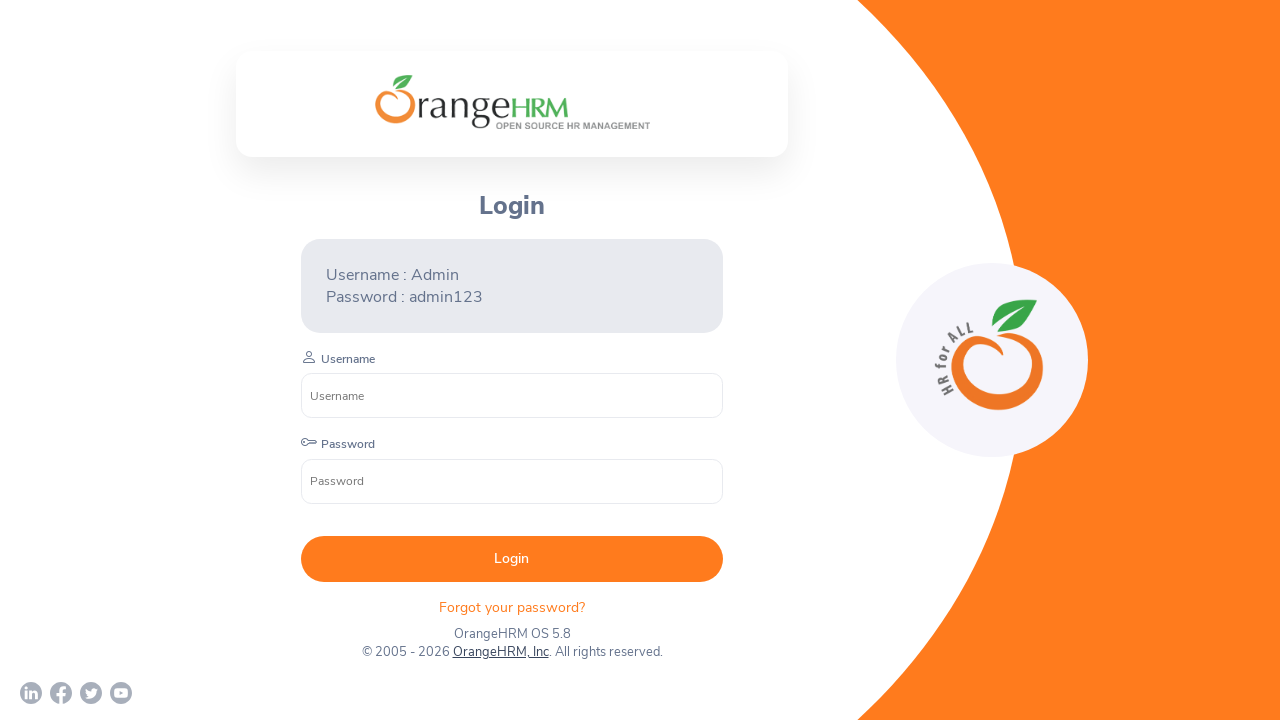

Brought parent page to front and verified it remains open
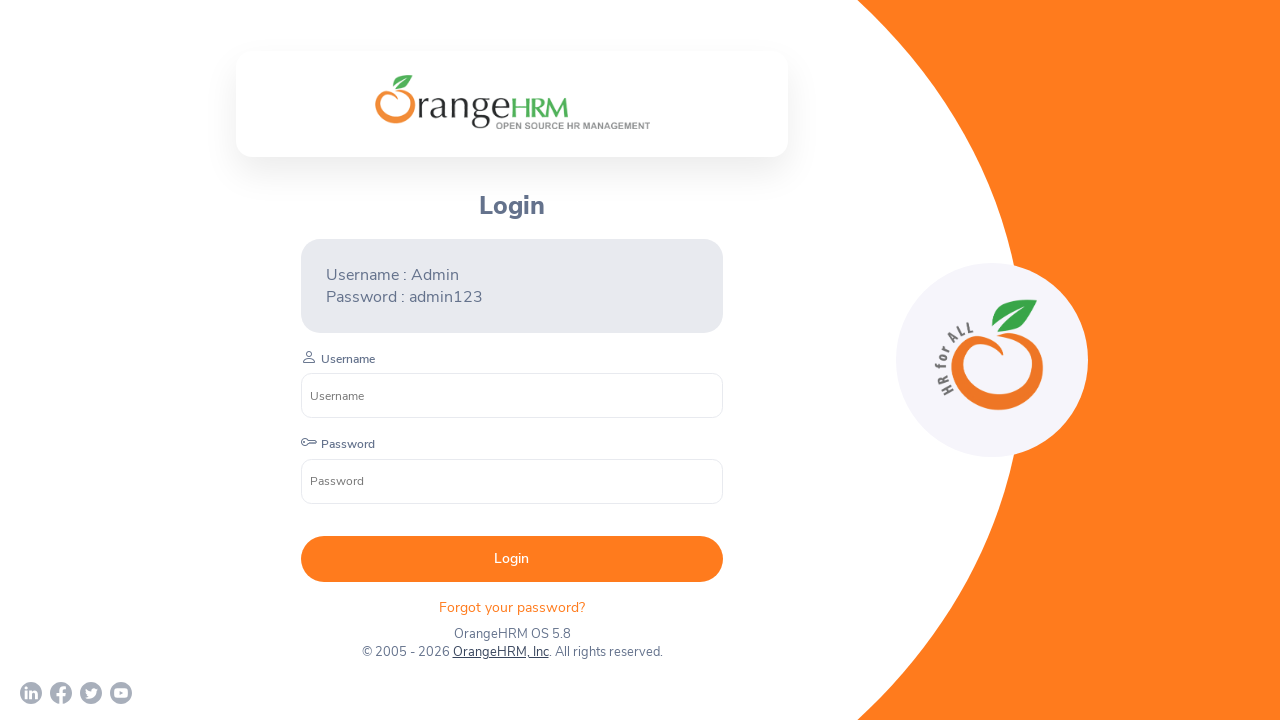

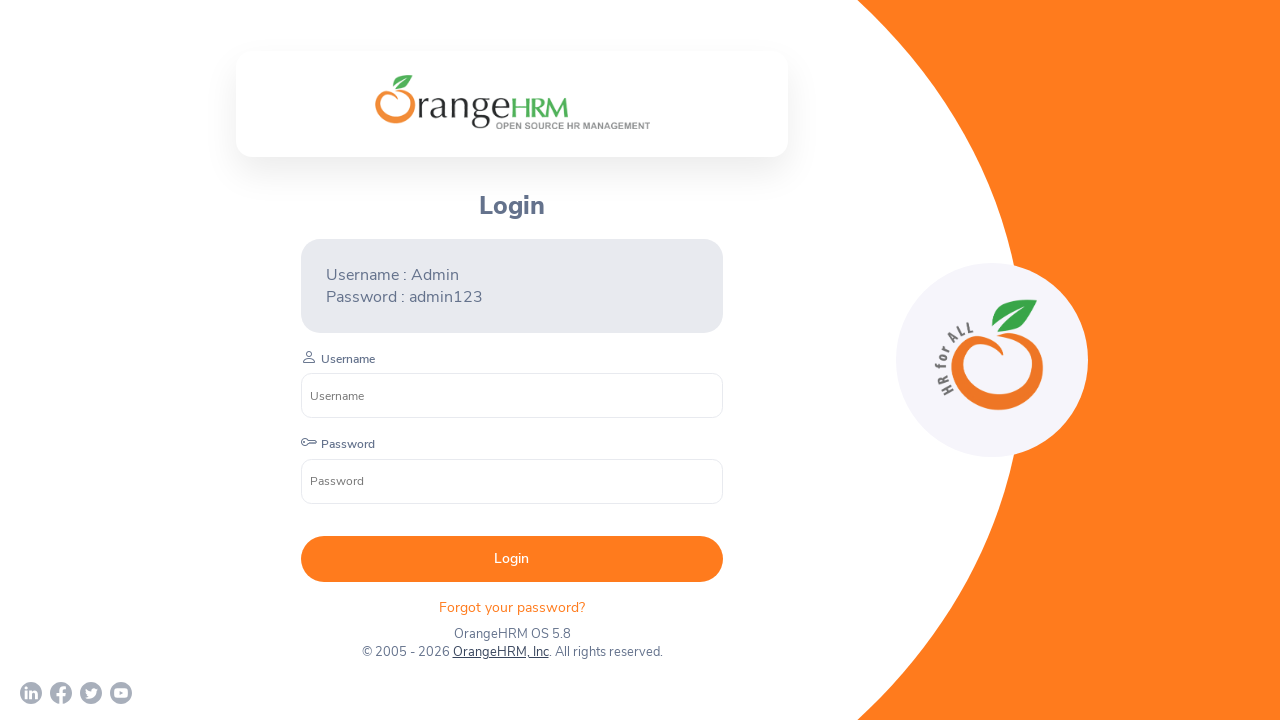